Tests dropdown/select menu functionality by scrolling down the page and selecting options from a dropdown menu using different selection methods (by index and by value).

Starting URL: https://demoqa.com/select-menu

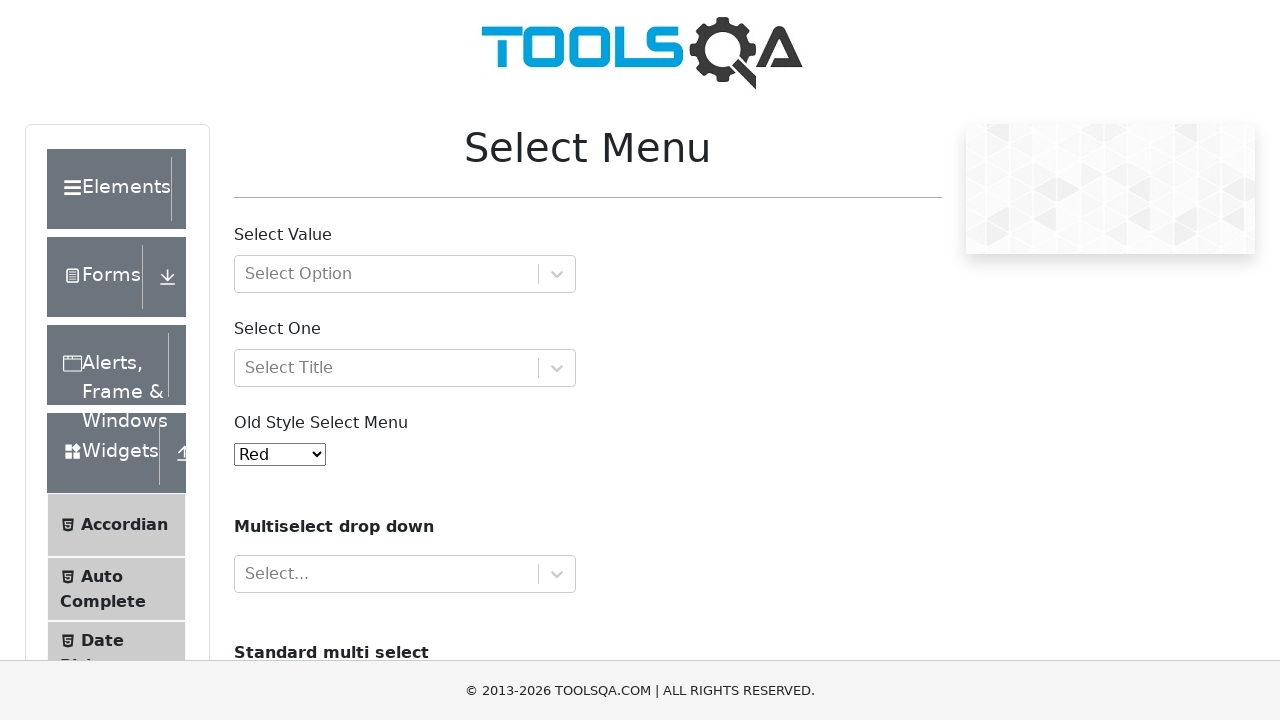

Scrolled down the page using PageDown
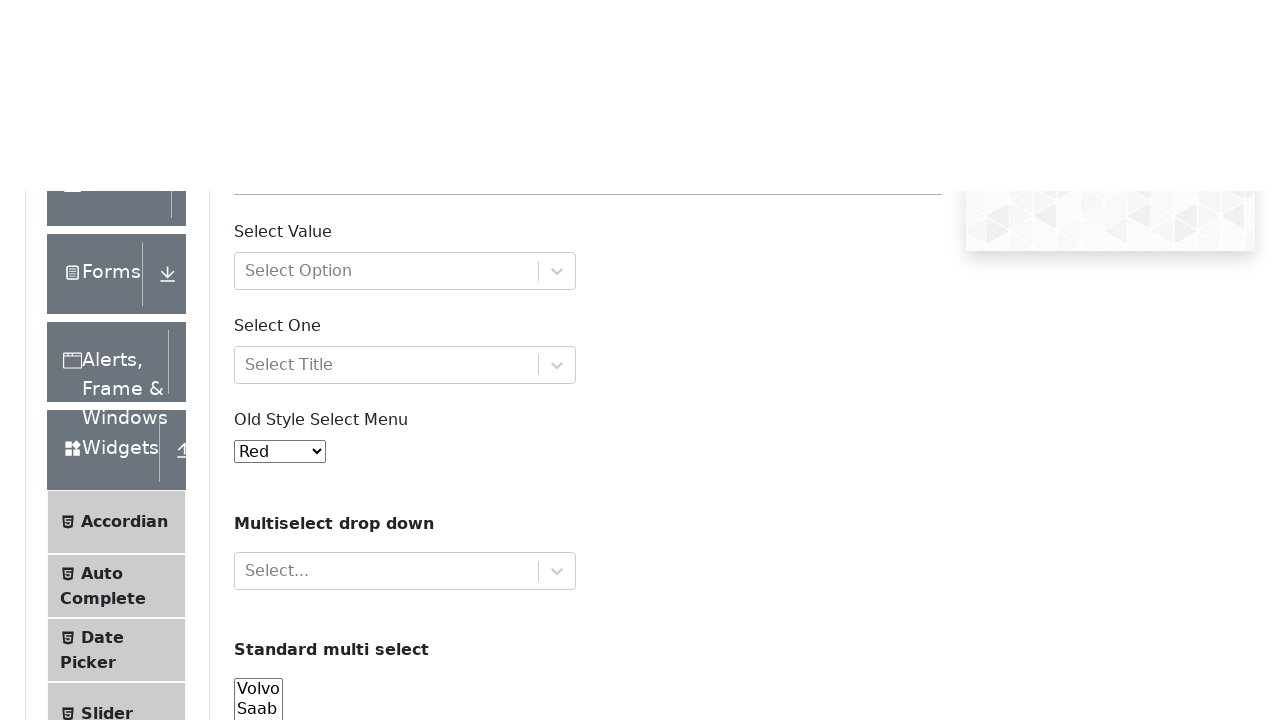

Located the old select menu dropdown element
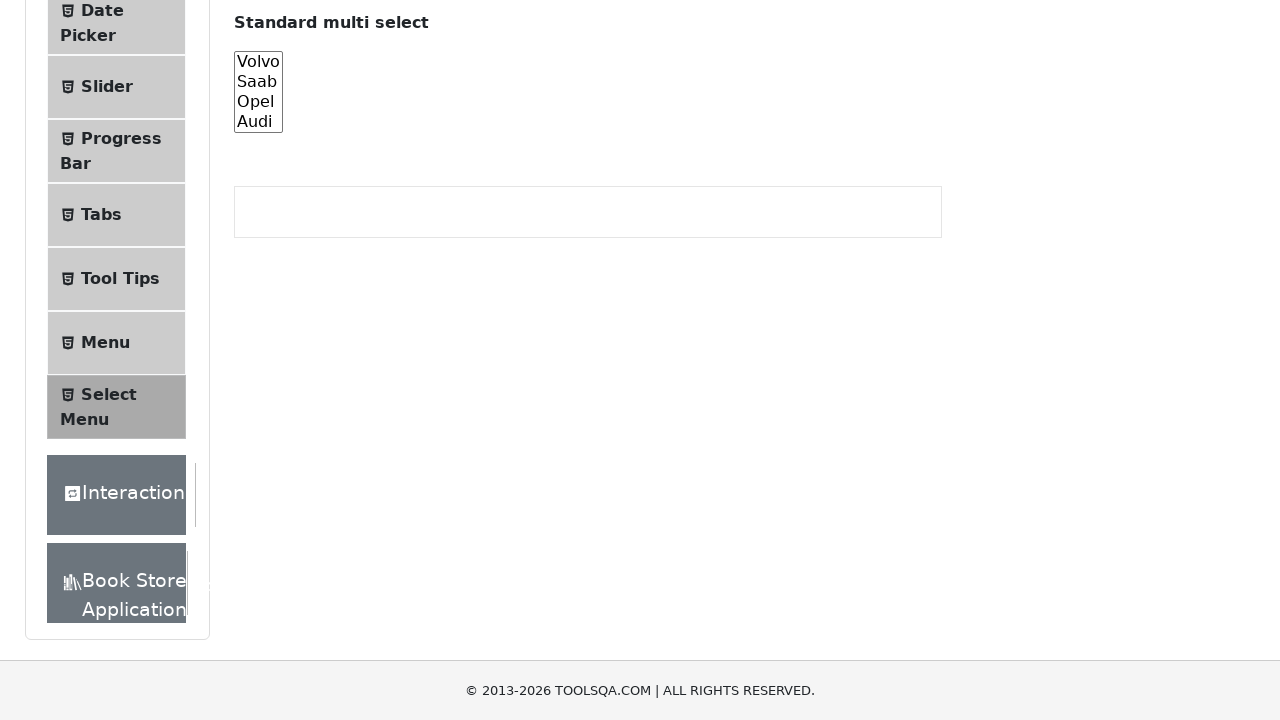

Selected option by index 2 (Blue) from the select menu on #oldSelectMenu
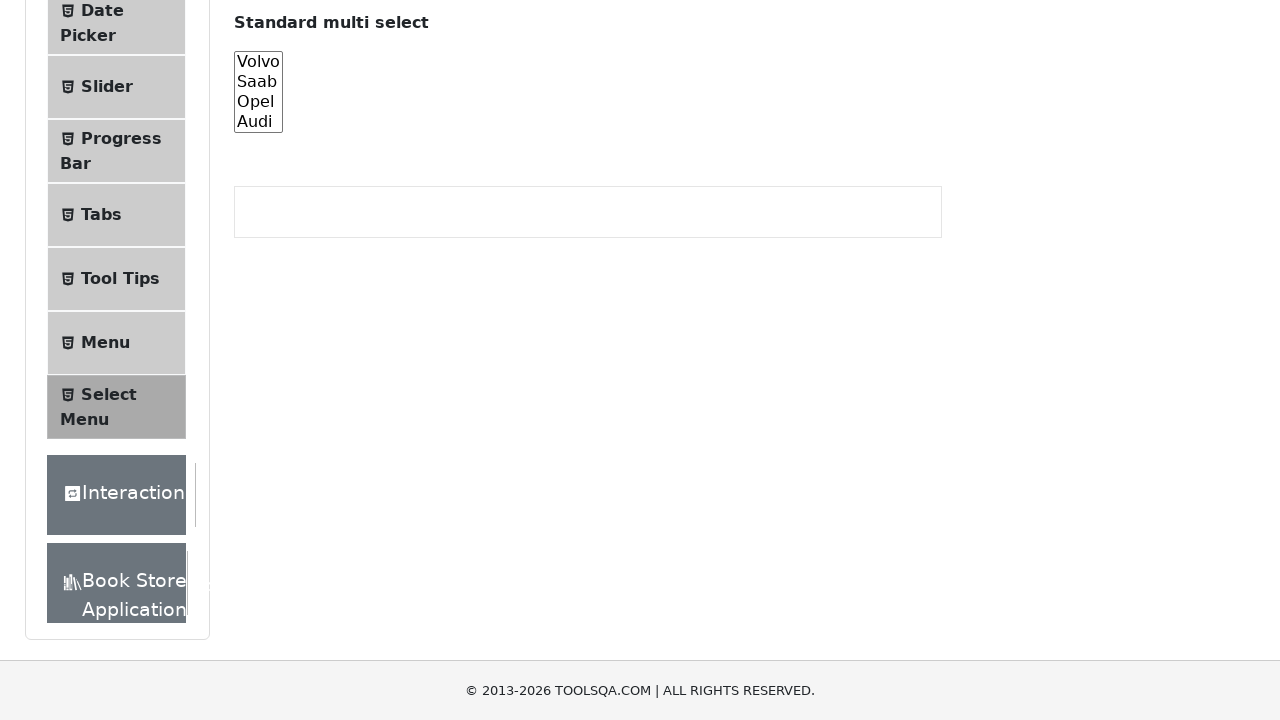

Waited 2000ms for UI to stabilize
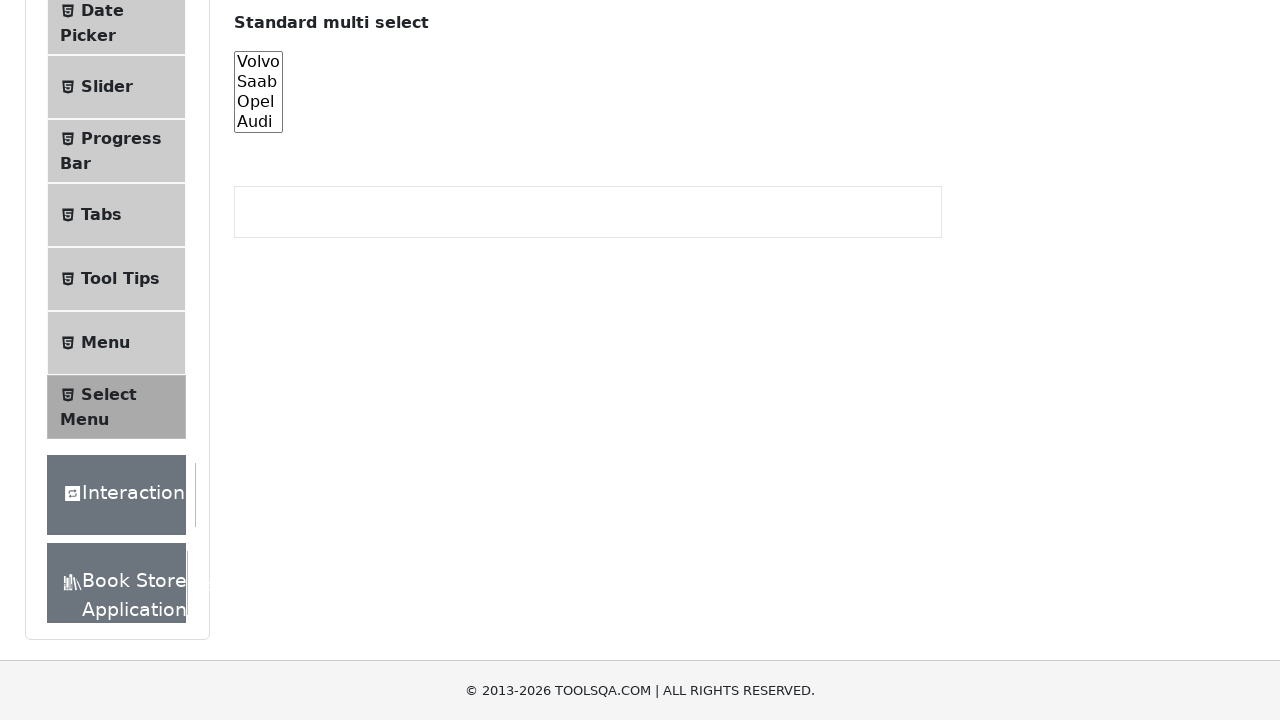

Selected option by value '3' (Yellow) from the select menu on #oldSelectMenu
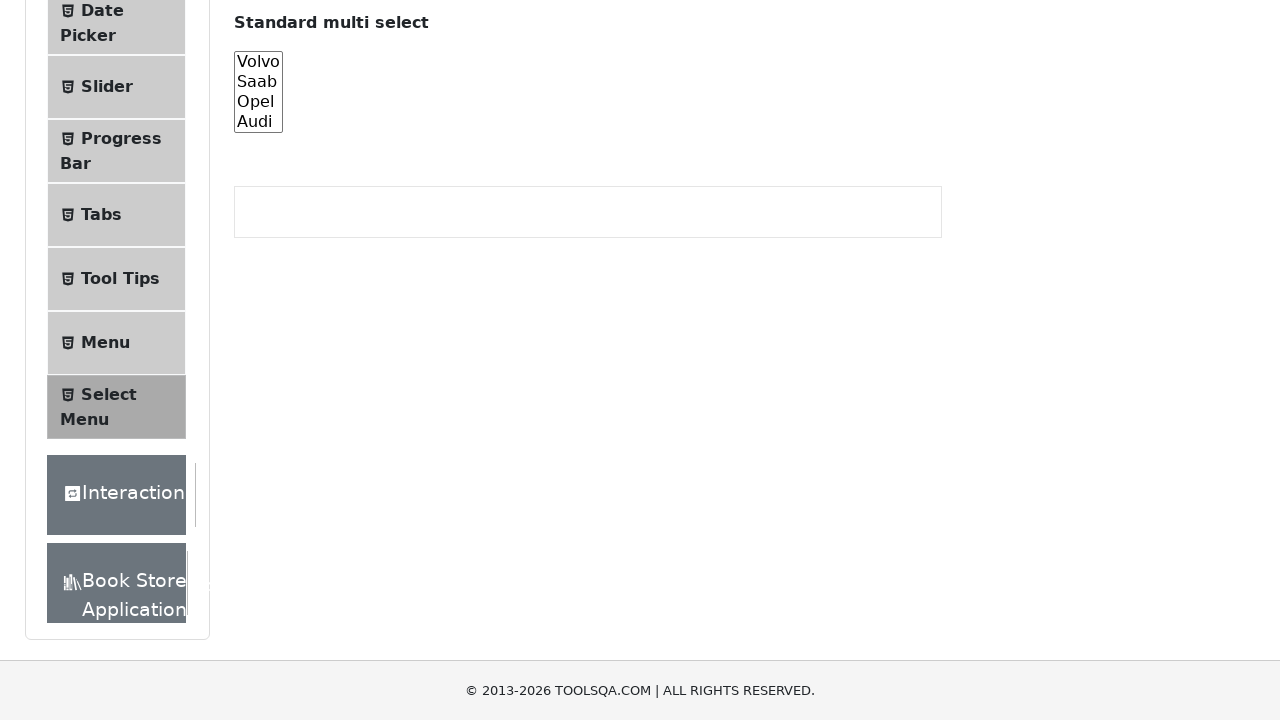

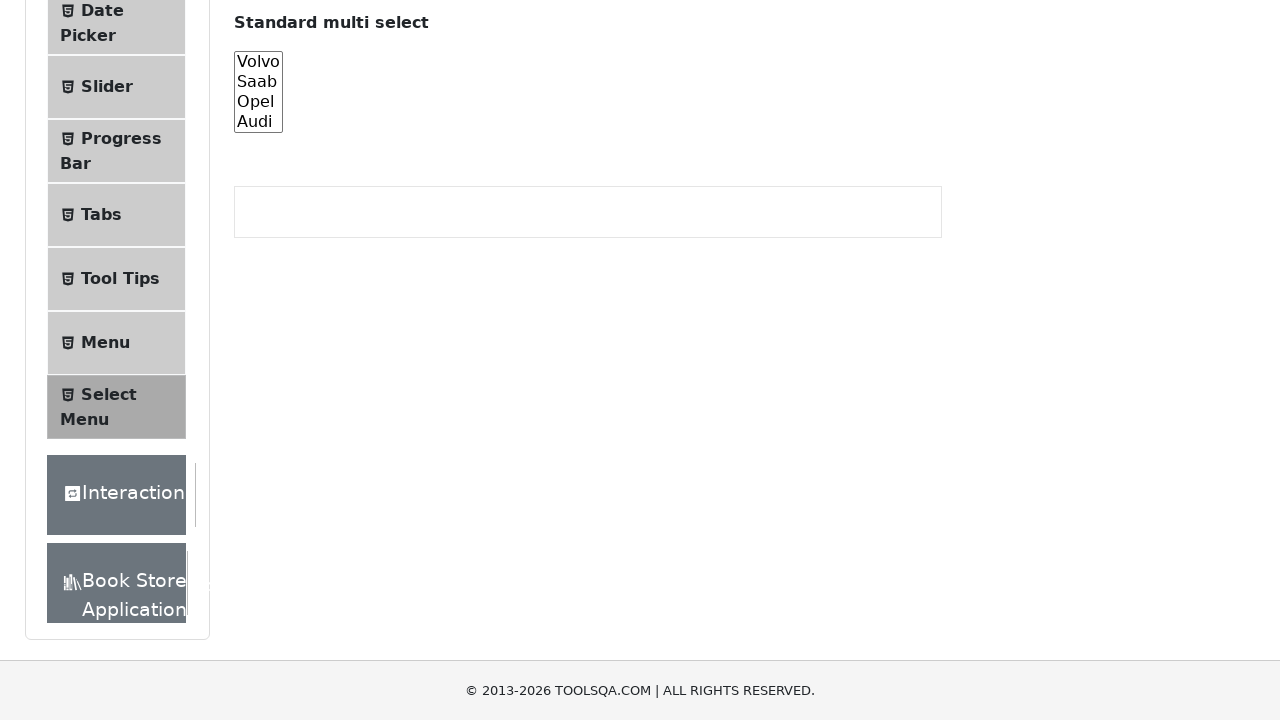